Simple test that navigates to the OTUS educational platform homepage

Starting URL: https://otus.ru/

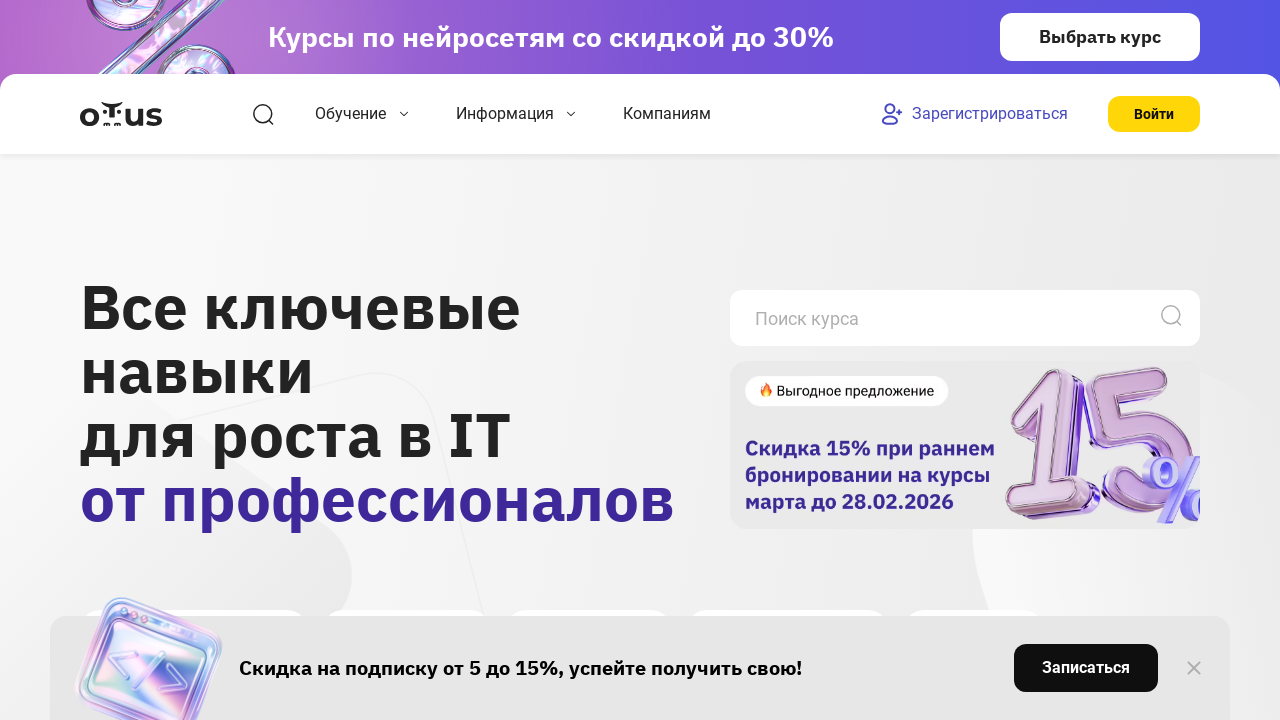

Navigated to OTUS homepage and waited for DOM to be fully loaded
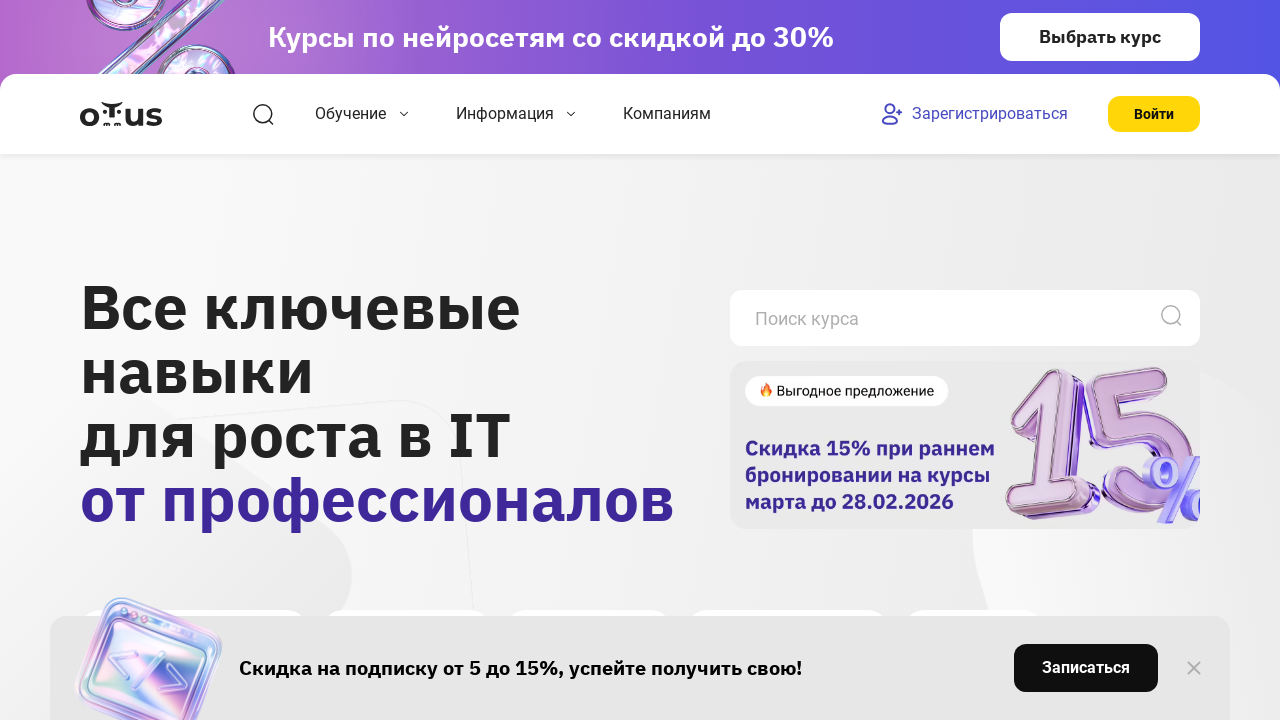

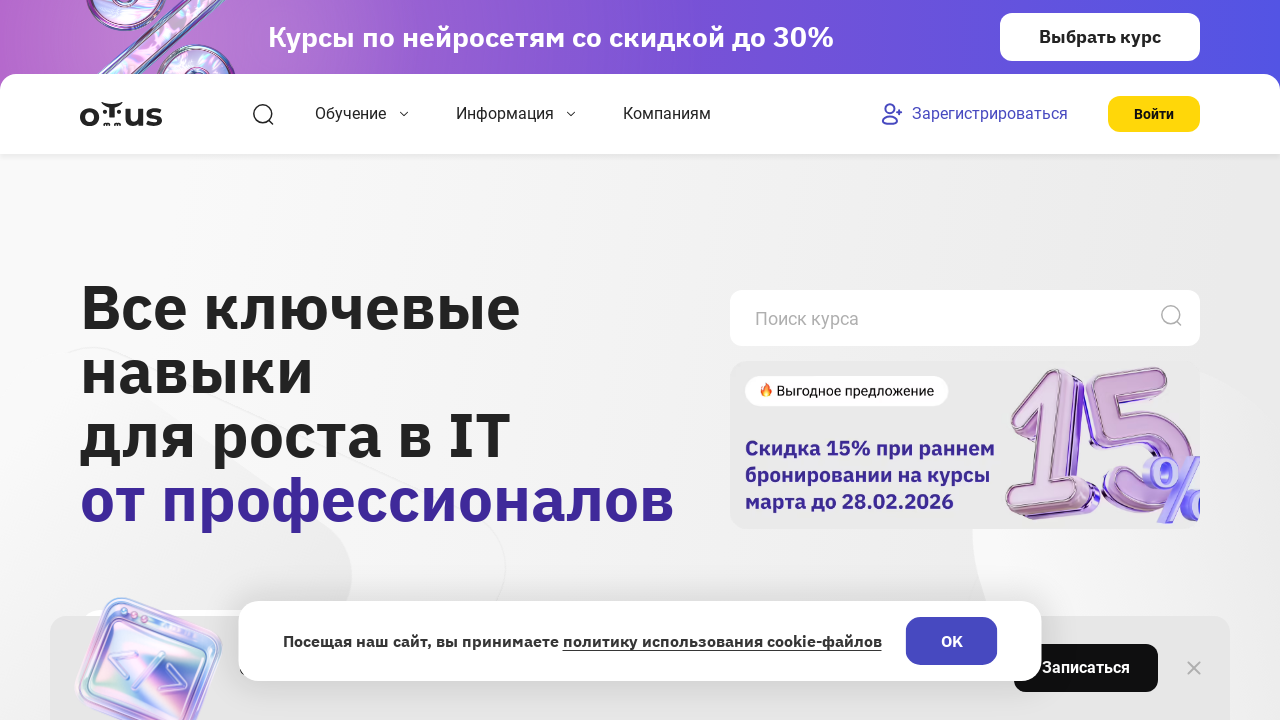